Tests opening a new browser tab from the main page and navigating to a different website in that new tab.

Starting URL: https://www.saucedemo.com/

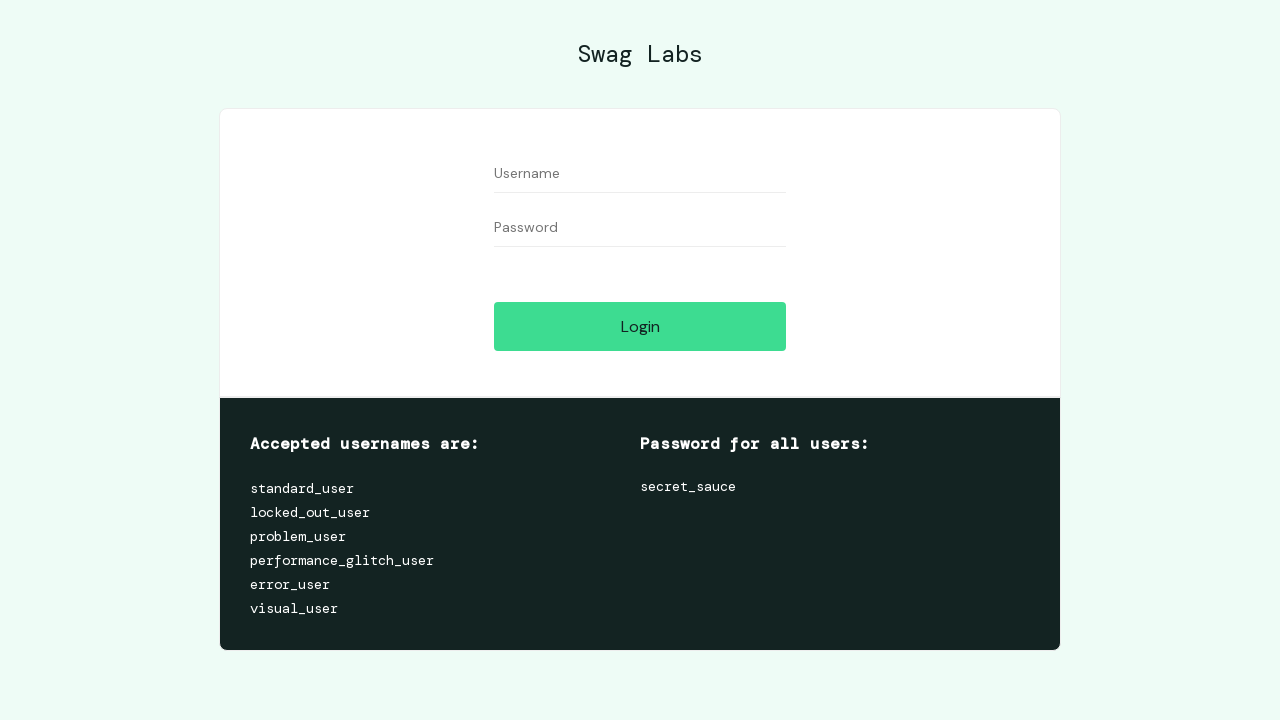

Opened a new browser tab
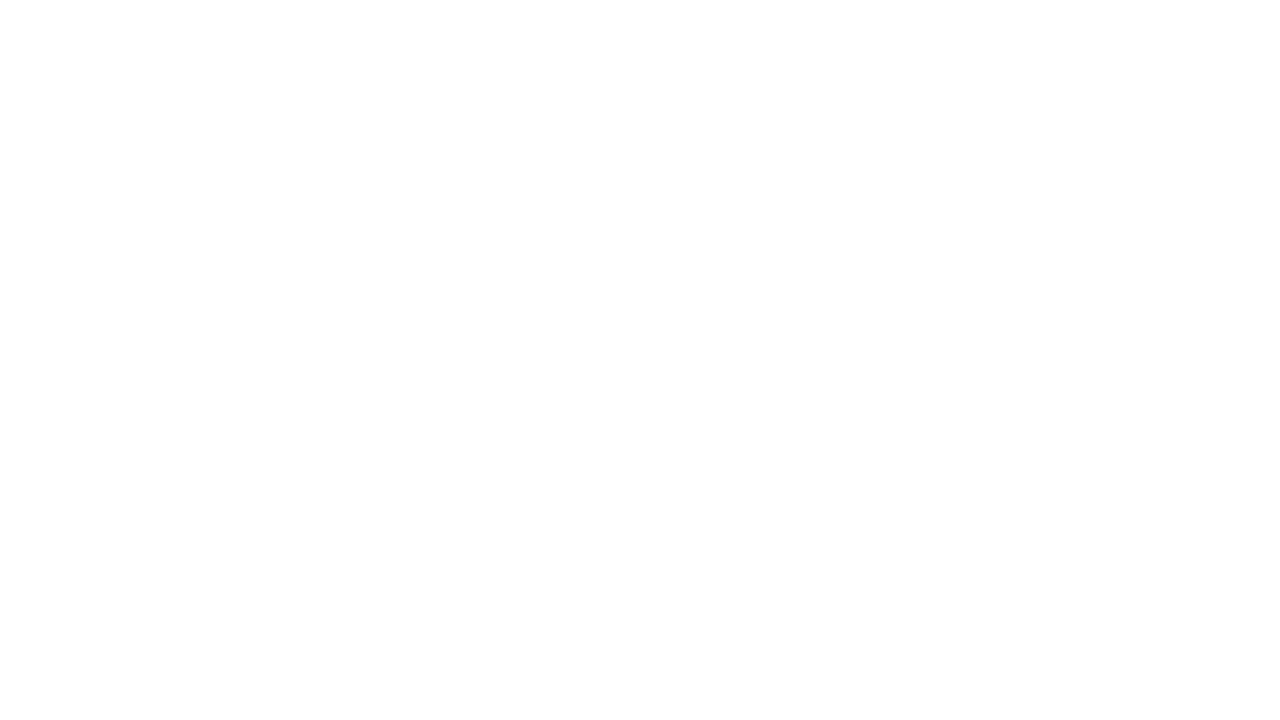

Navigated to https://trytestingthis.netlify.app/ in the new tab
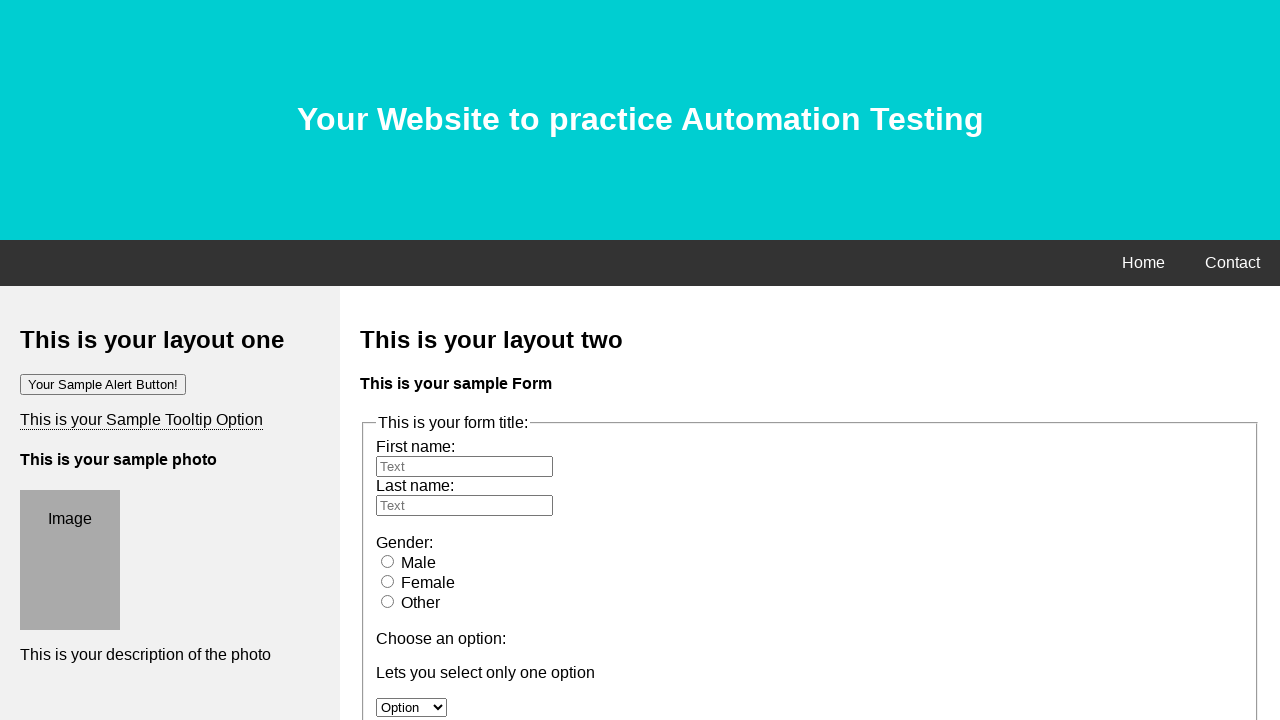

Waited for new page to finish loading (domcontentloaded)
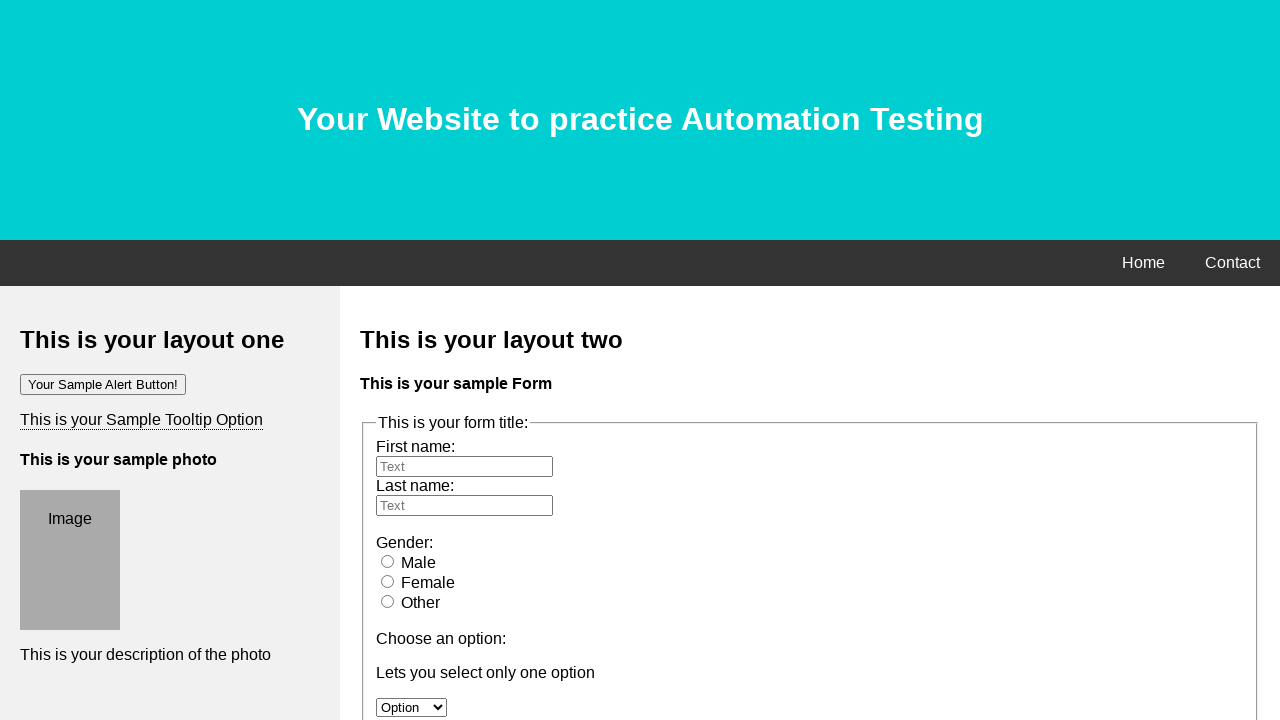

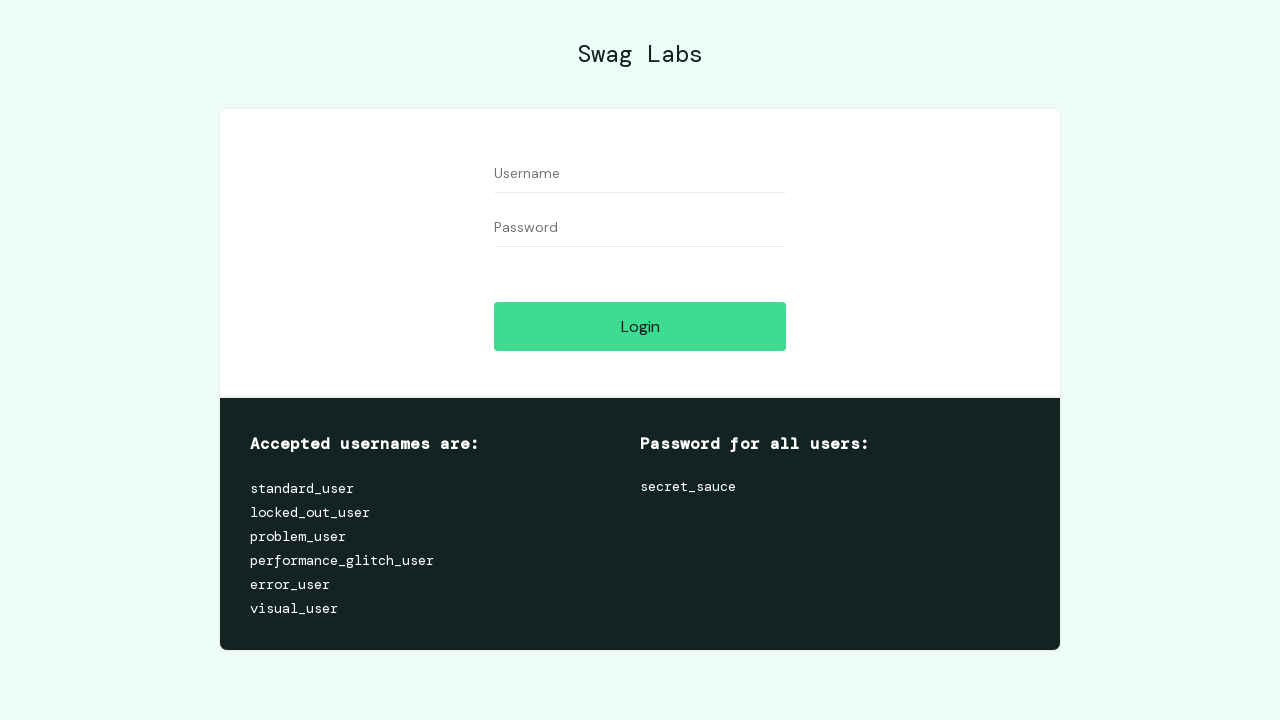